Books a flight from Boston to London on BlazeDemo by selecting cities, choosing a flight, filling passenger and payment details, and verifying the confirmation page.

Starting URL: https://blazedemo.com/

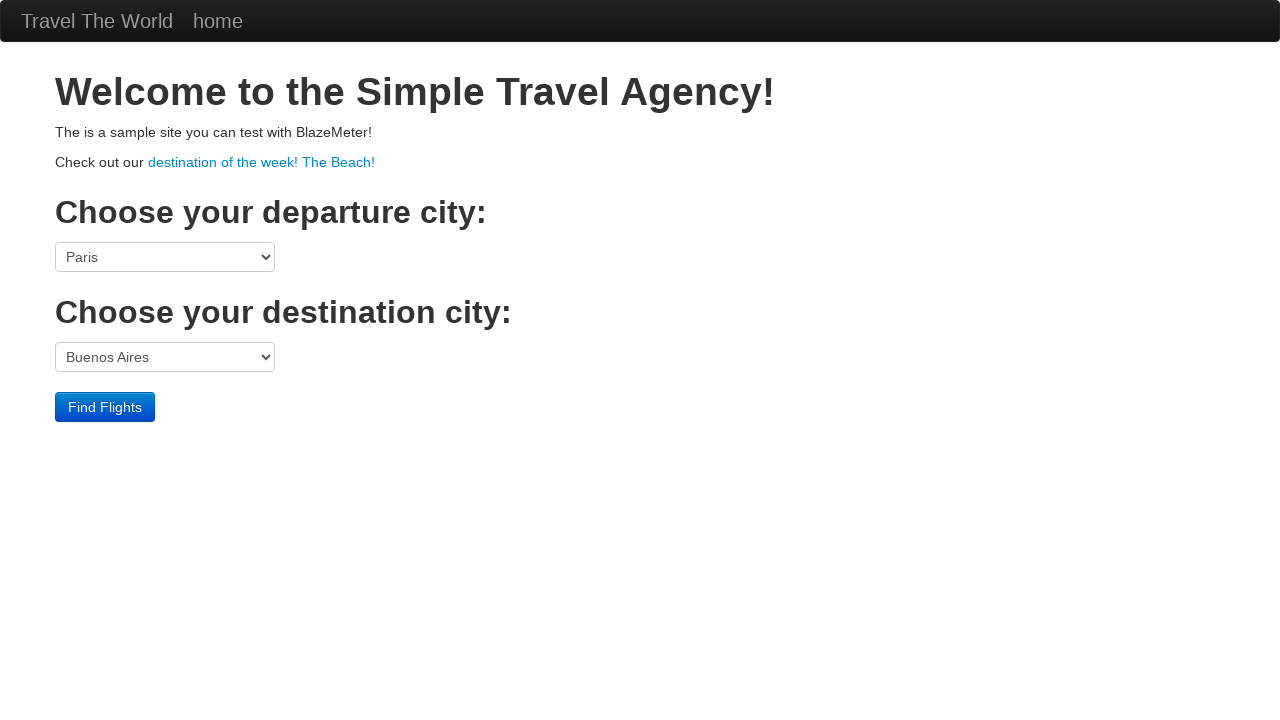

Selected Boston as departure city on select[name='fromPort']
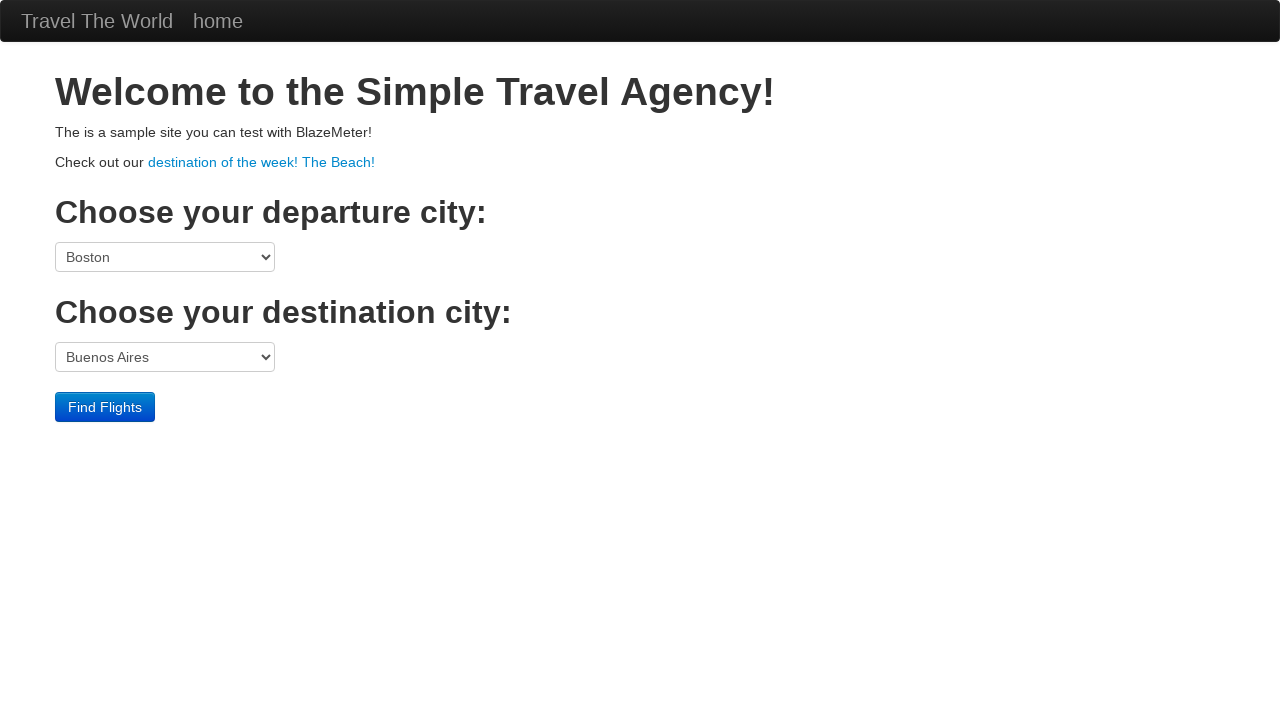

Selected London as destination city on select[name='toPort']
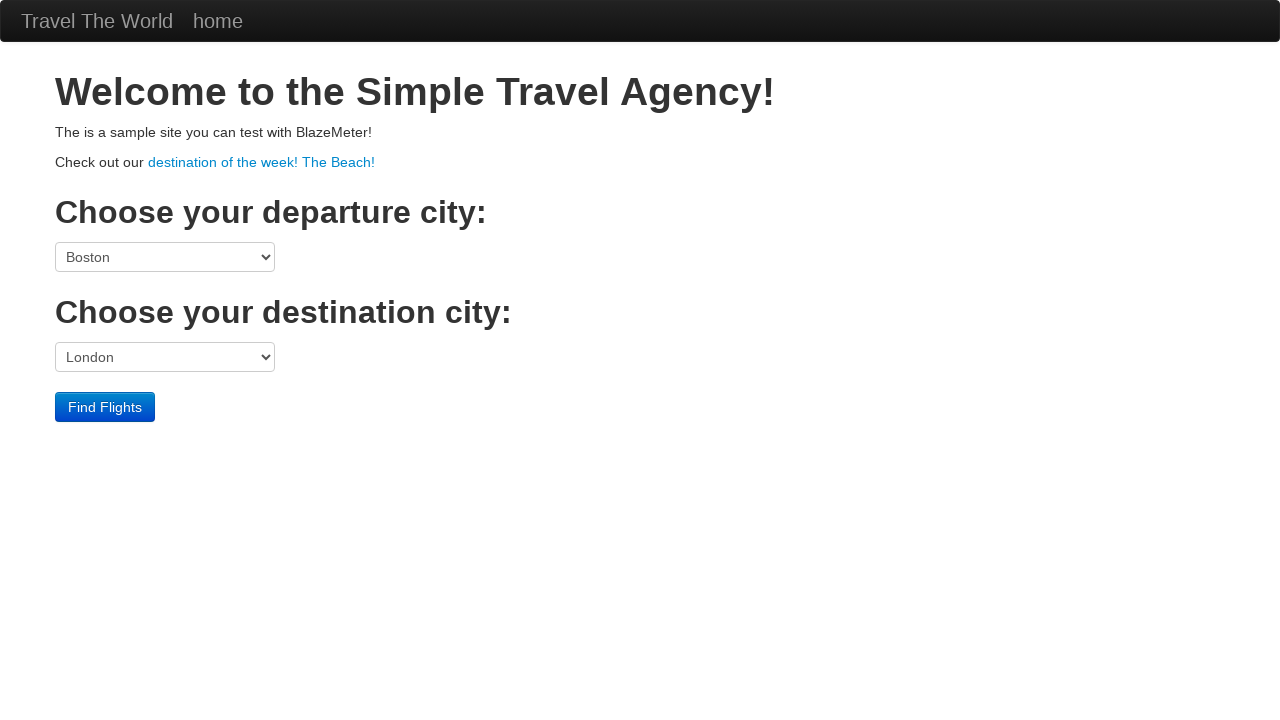

Clicked Find Flights button at (105, 407) on input[type='submit']
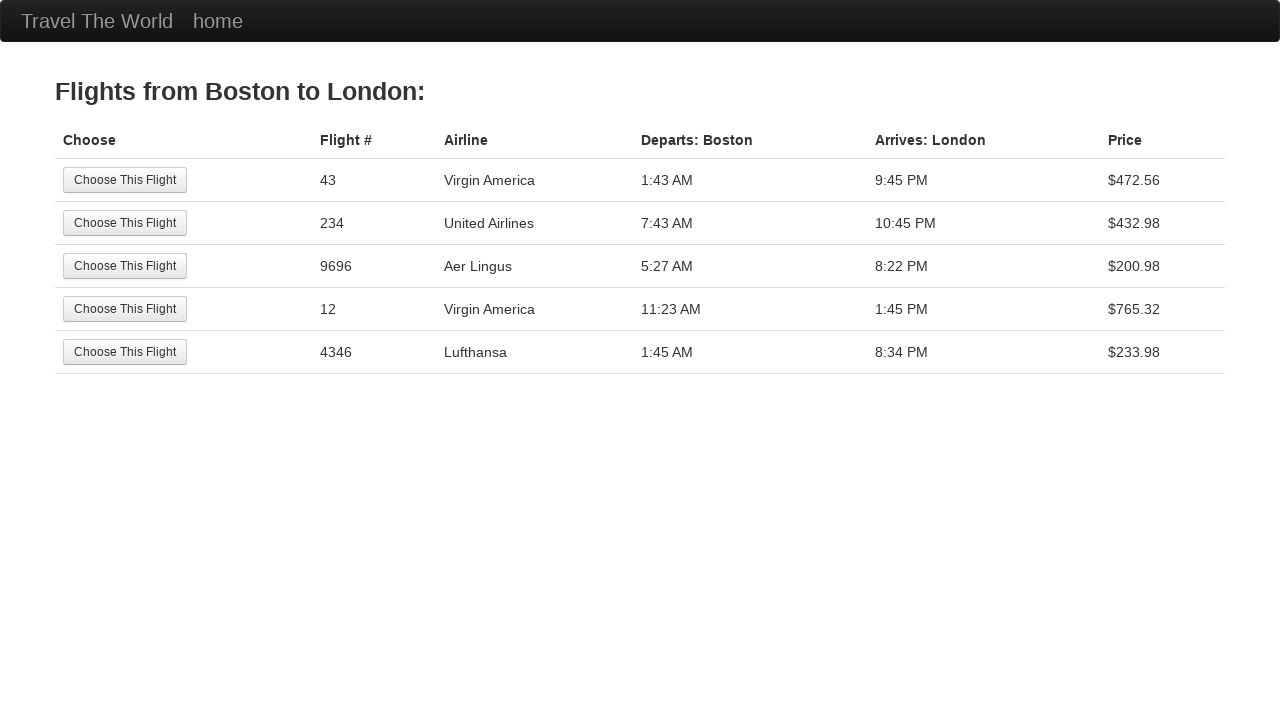

Flight list page loaded
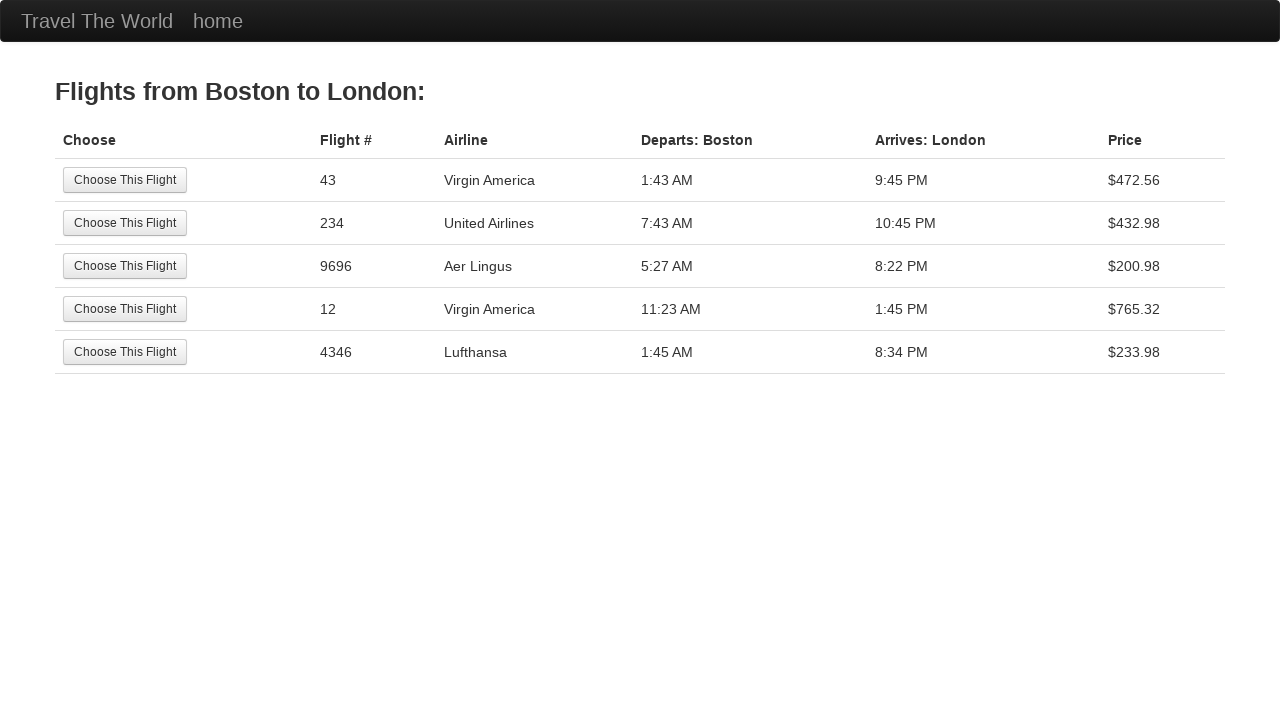

Selected first available flight at (125, 180) on input[type='submit']
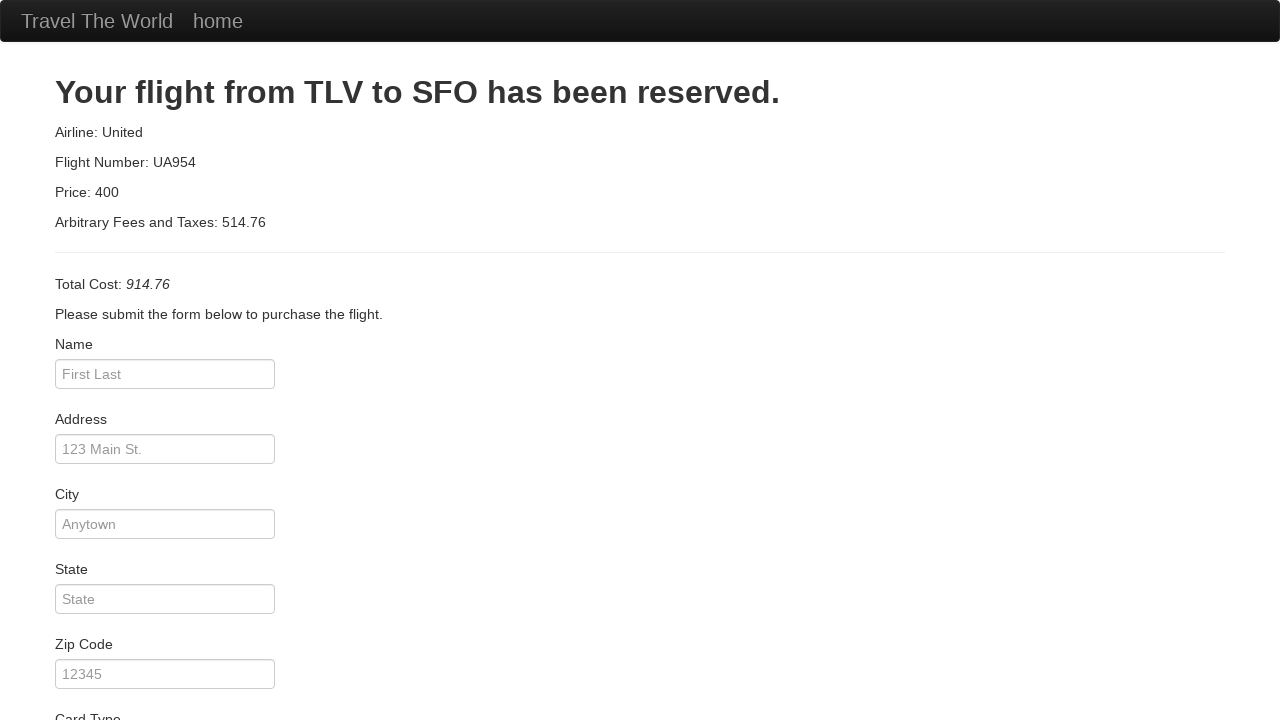

Purchase form page loaded
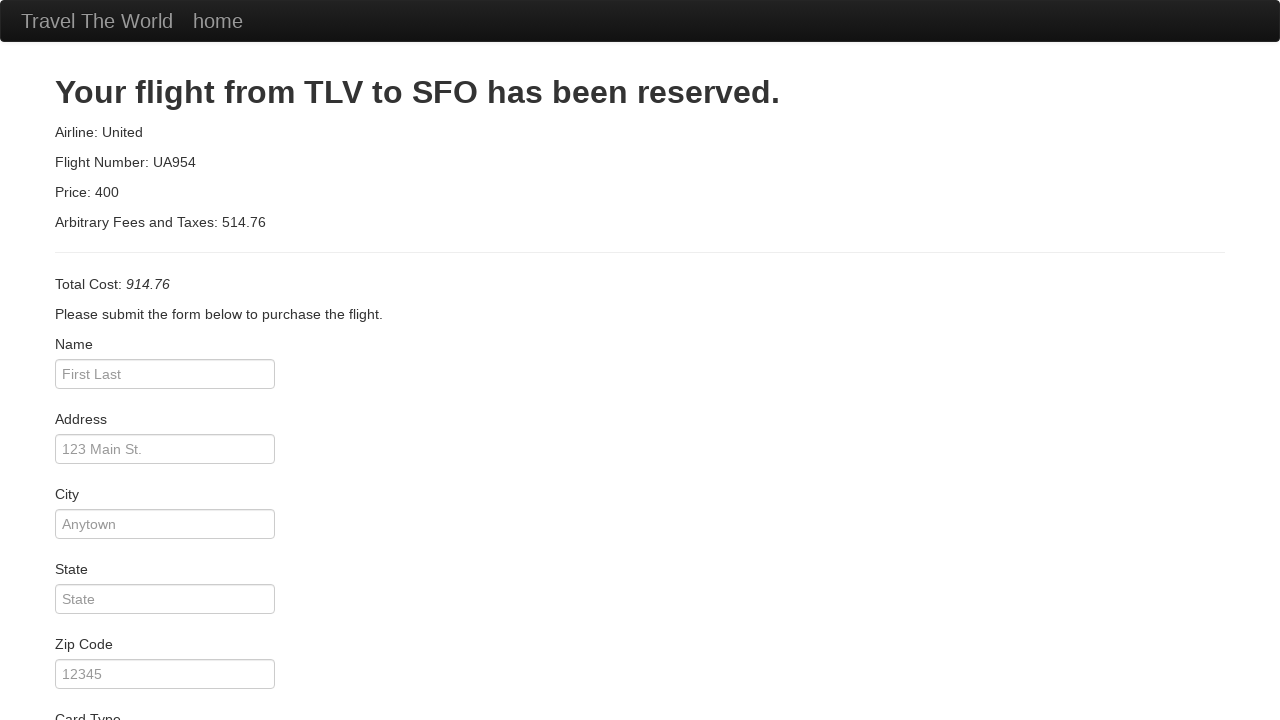

Filled passenger name as Udayasiri on #inputName
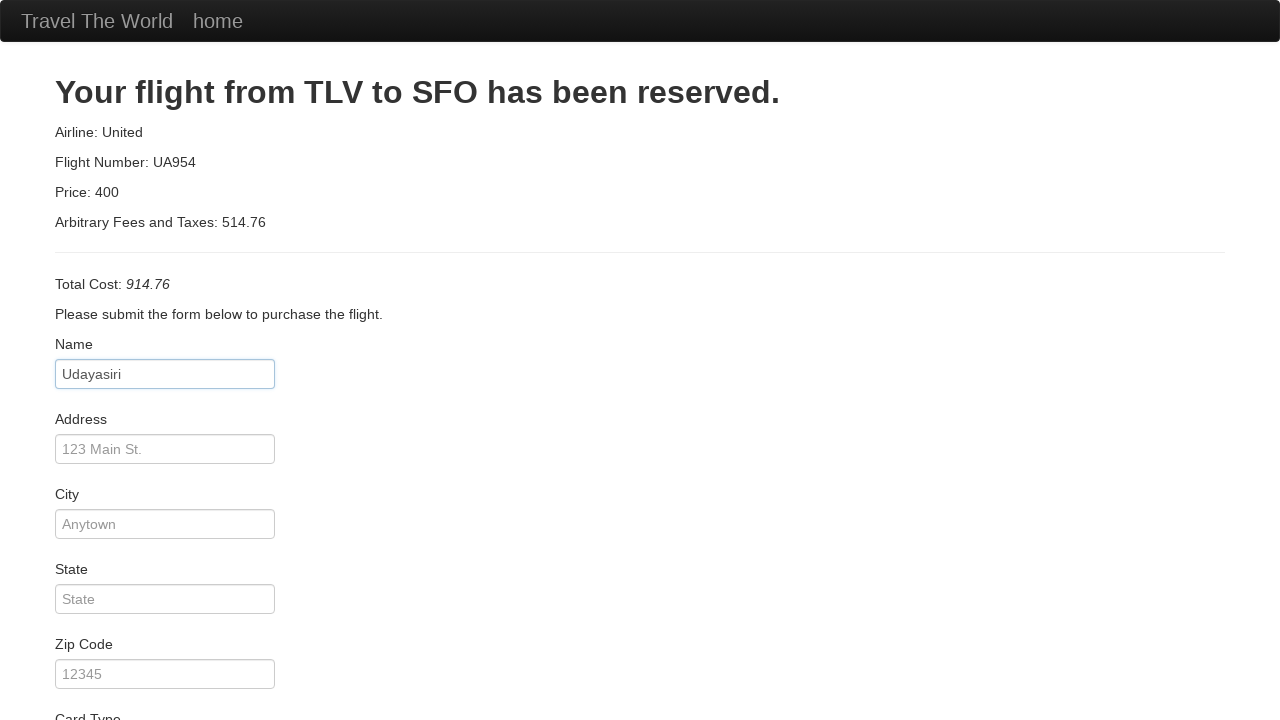

Filled address as 123 Automation Lane on #address
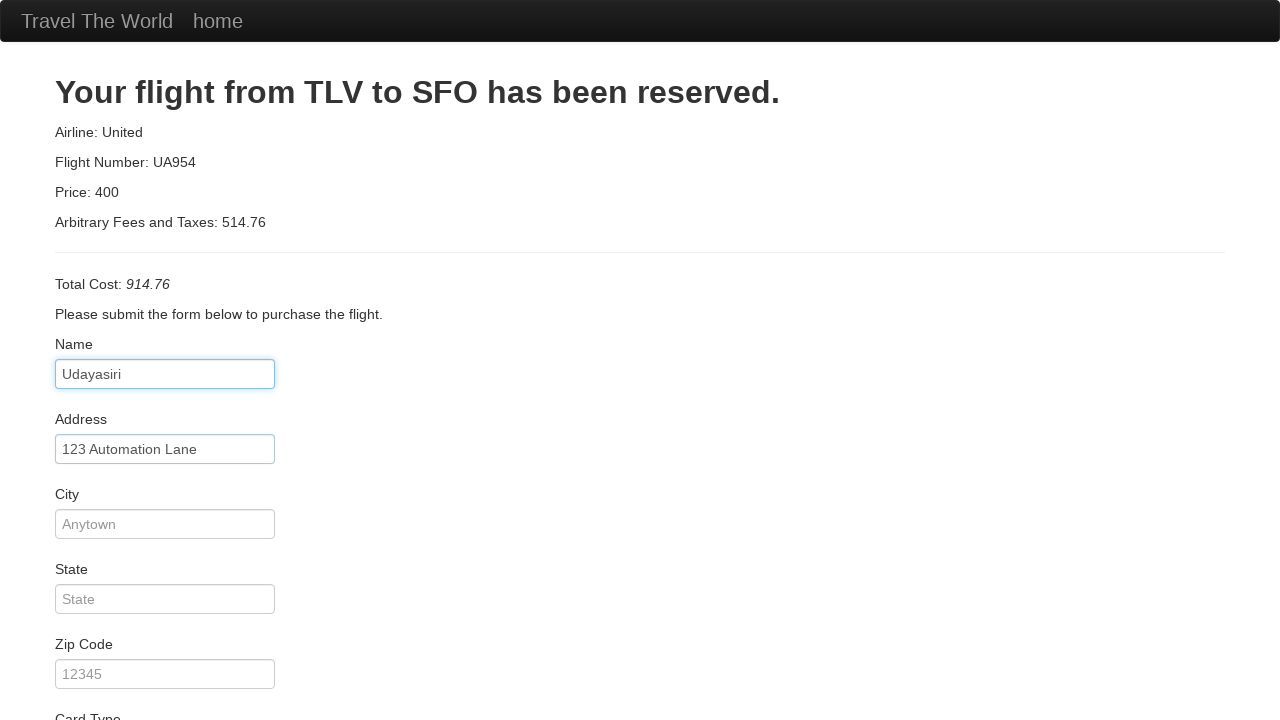

Filled city as Hyderabad on #city
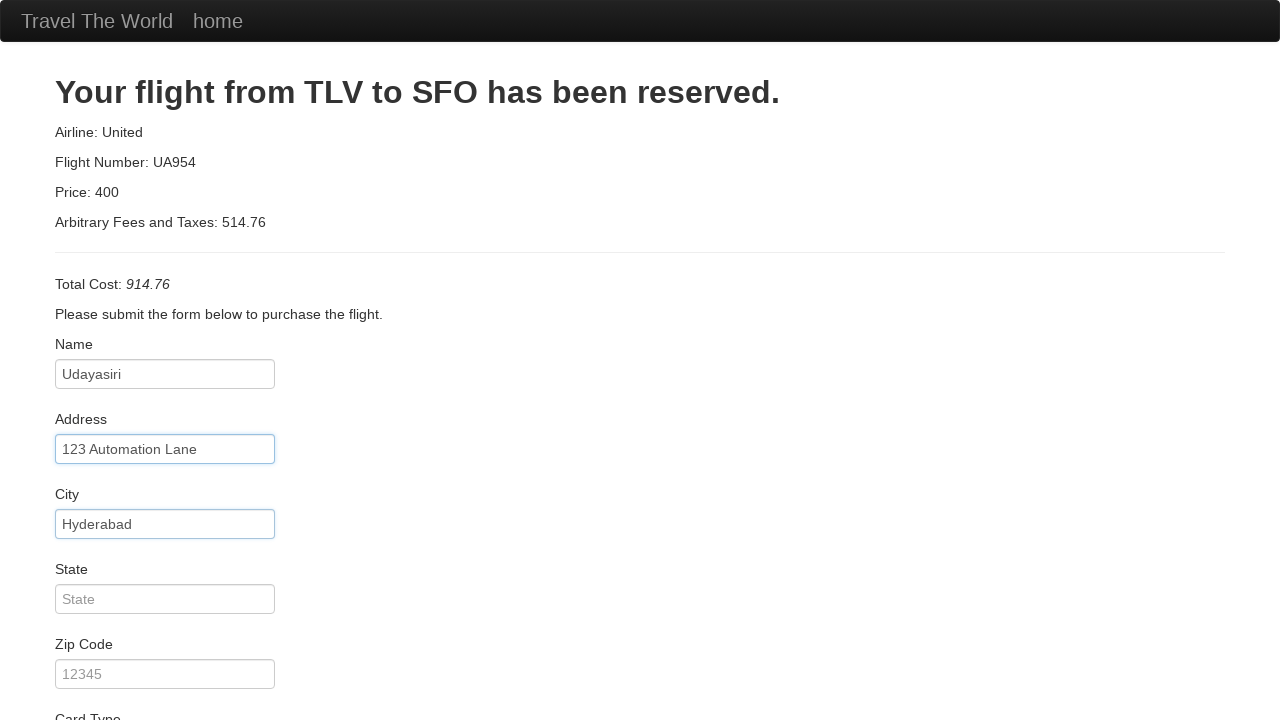

Filled state as TG on #state
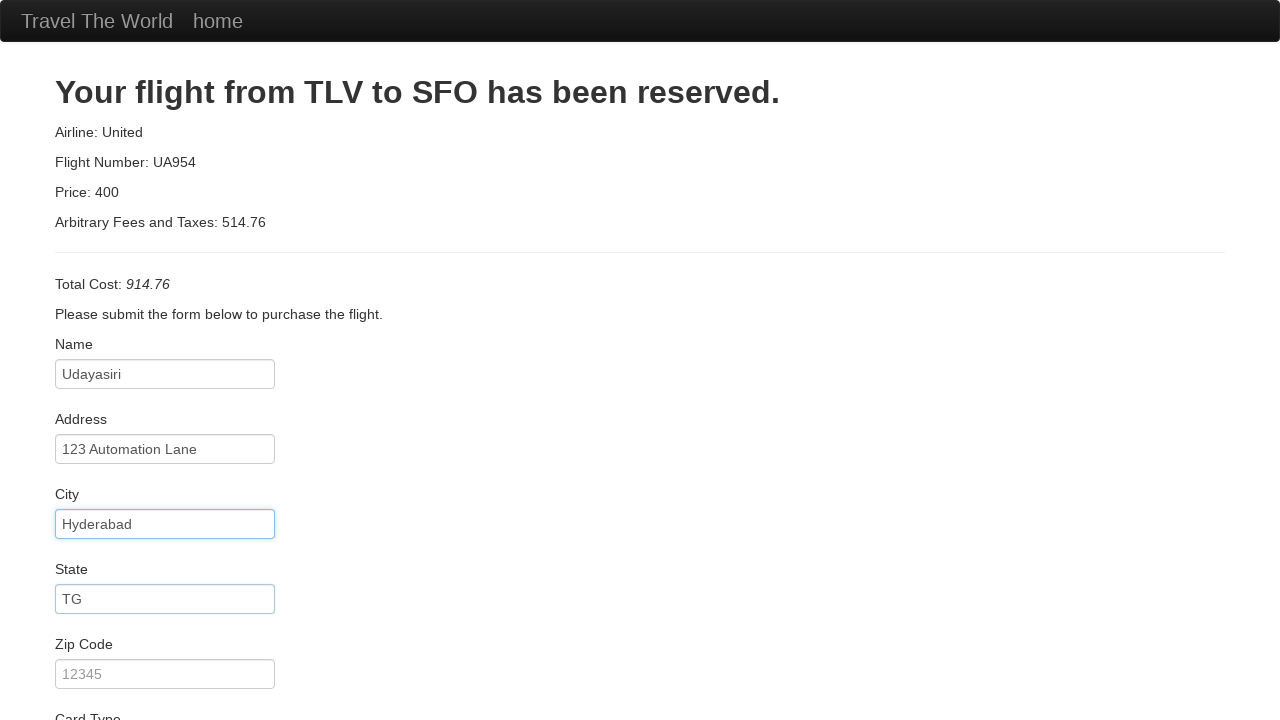

Filled zip code as 500043 on #zipCode
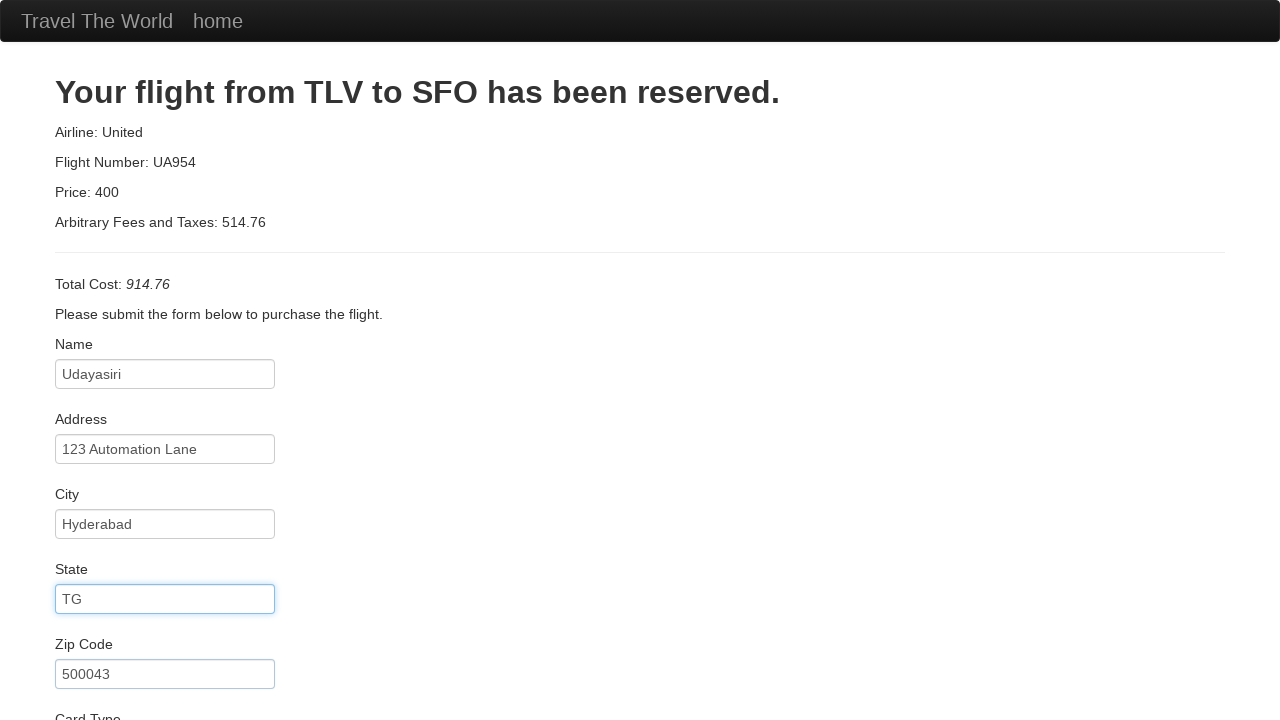

Filled credit card number on #creditCardNumber
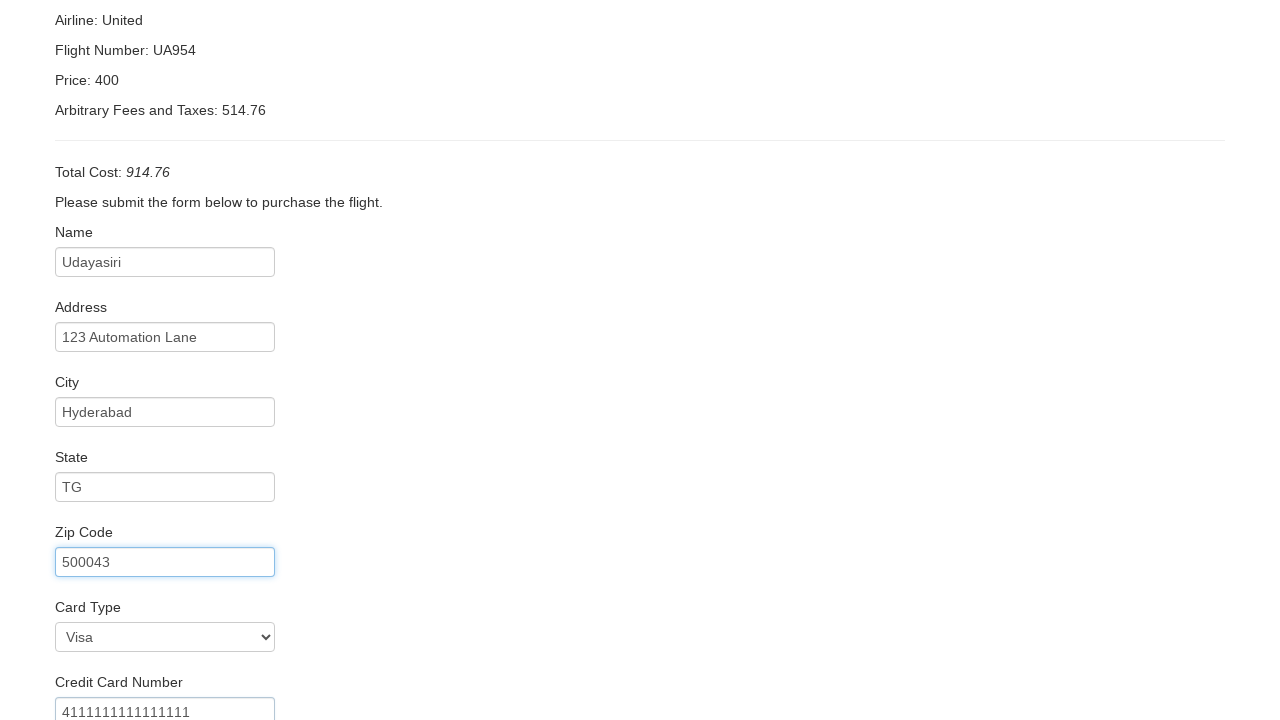

Filled name on card as Udayasiri on #nameOnCard
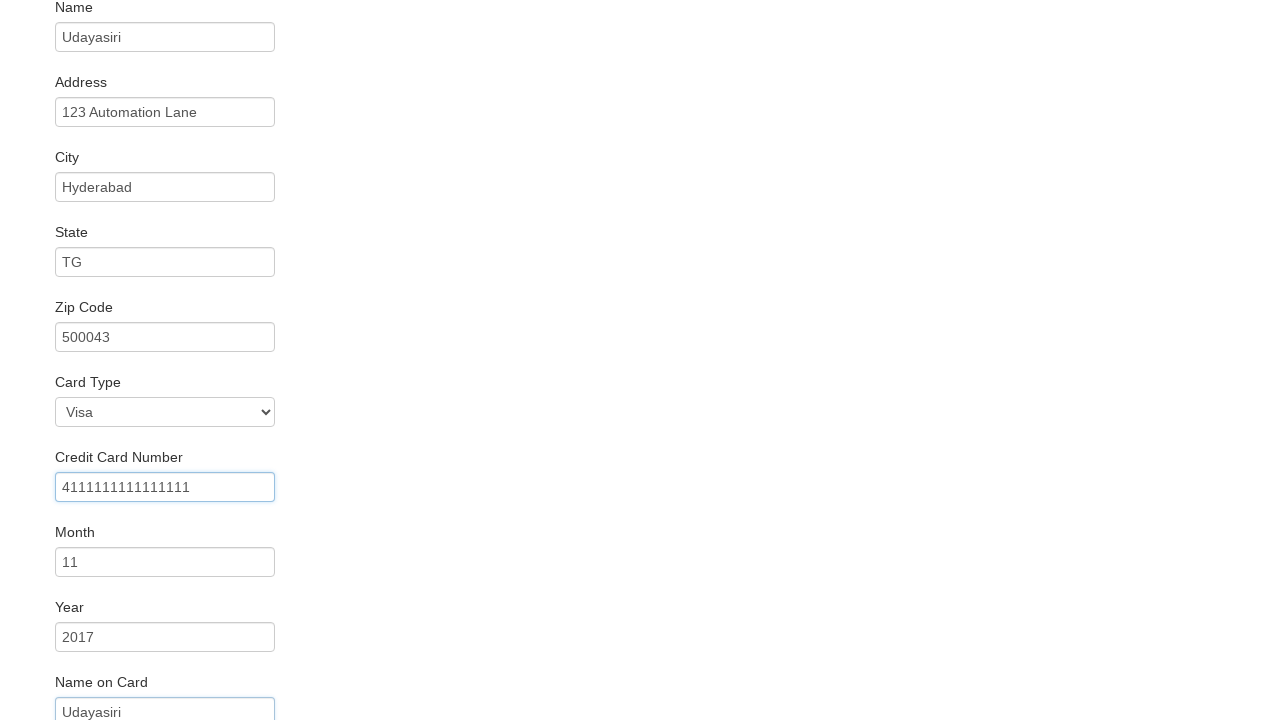

Submitted purchase form at (118, 685) on input[type='submit']
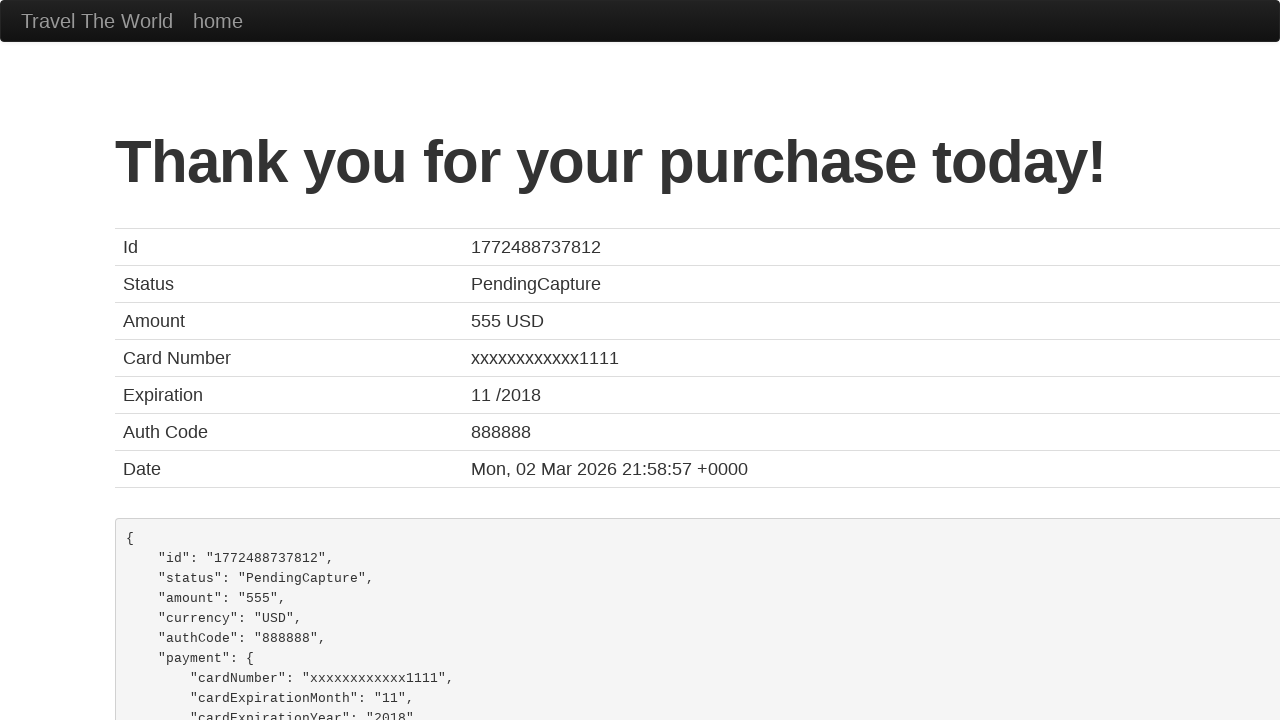

Confirmation page loaded with heading visible
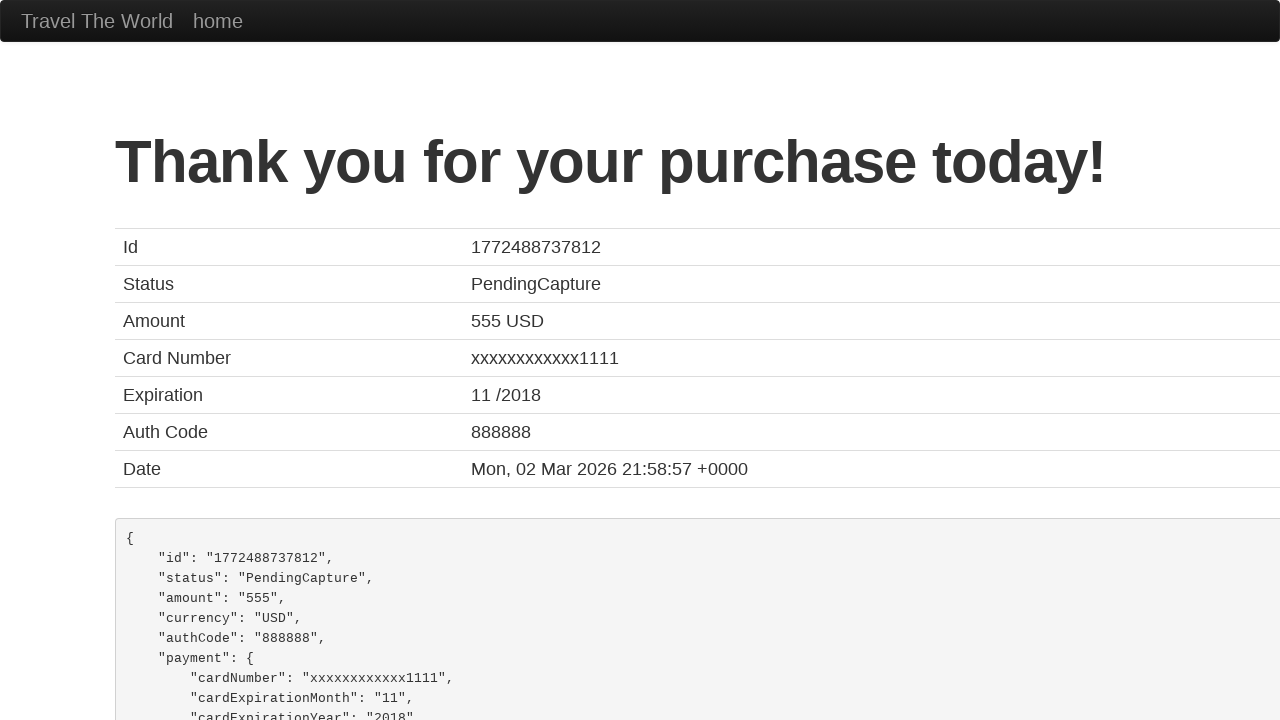

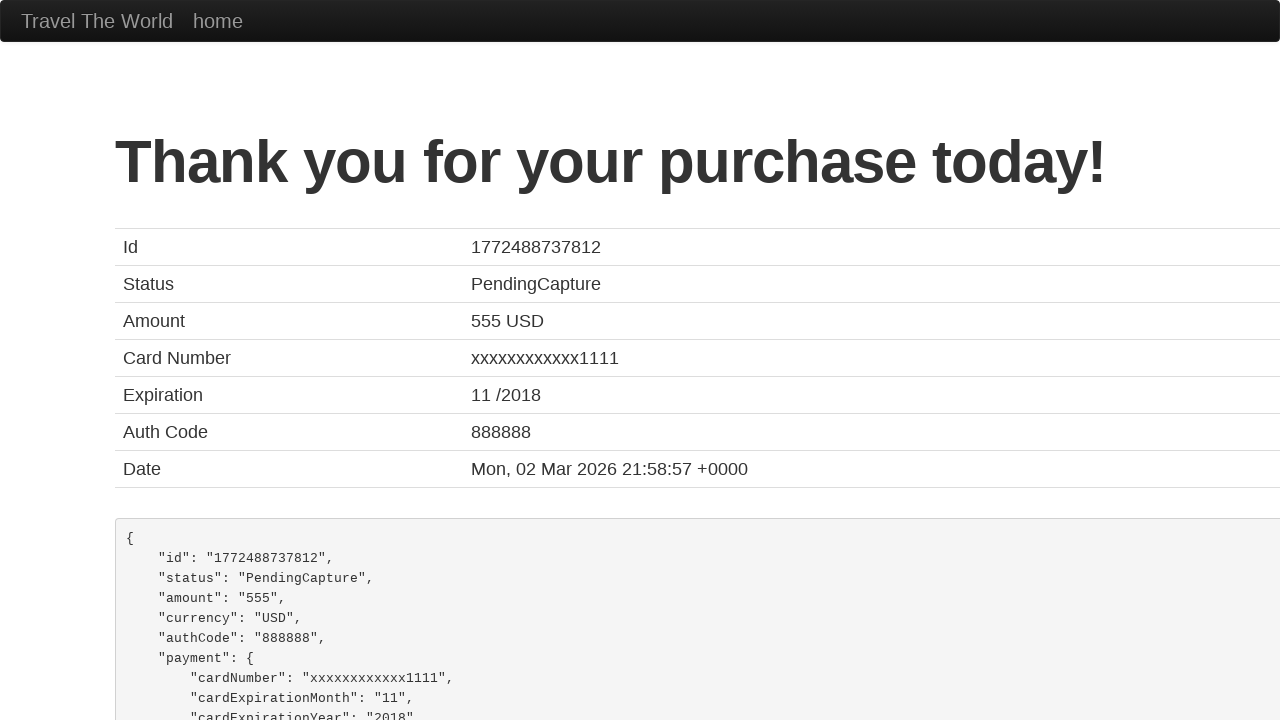